Navigates to the OrangeHRM demo site and waits for the page to load, verifying the site is accessible.

Starting URL: https://opensource-demo.orangehrmlive.com/

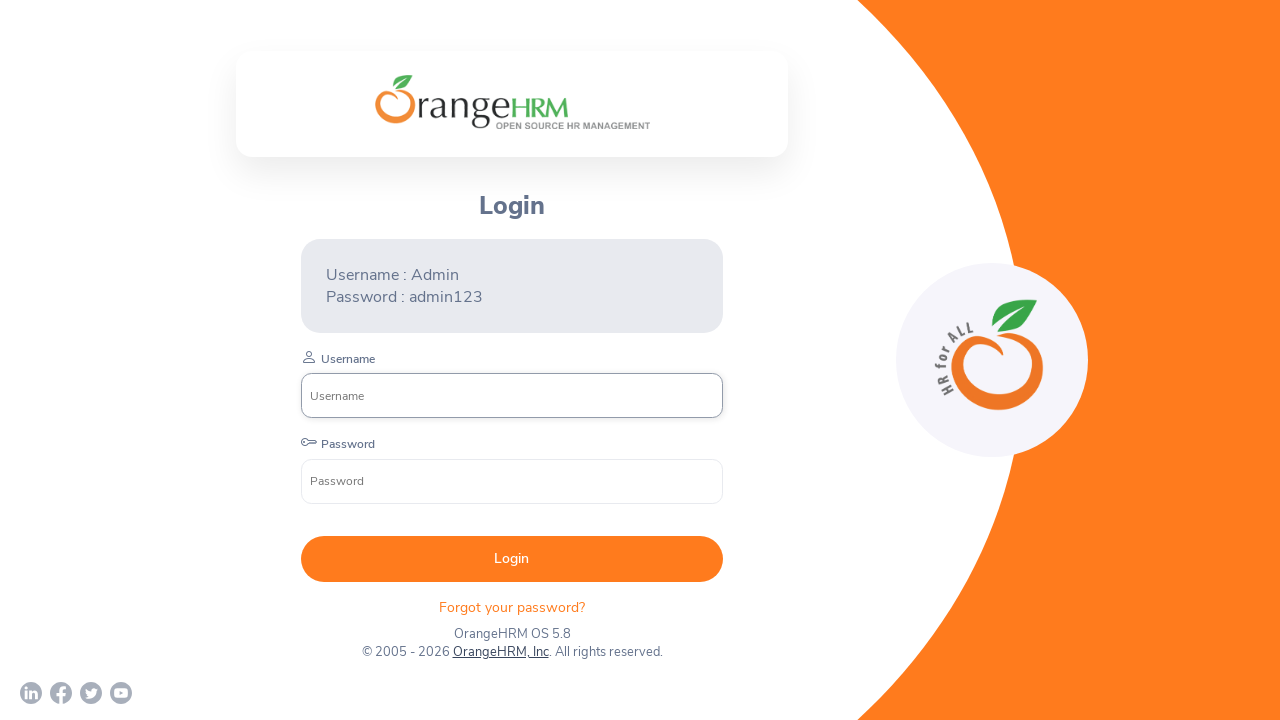

OrangeHRM demo site loaded and login form is visible
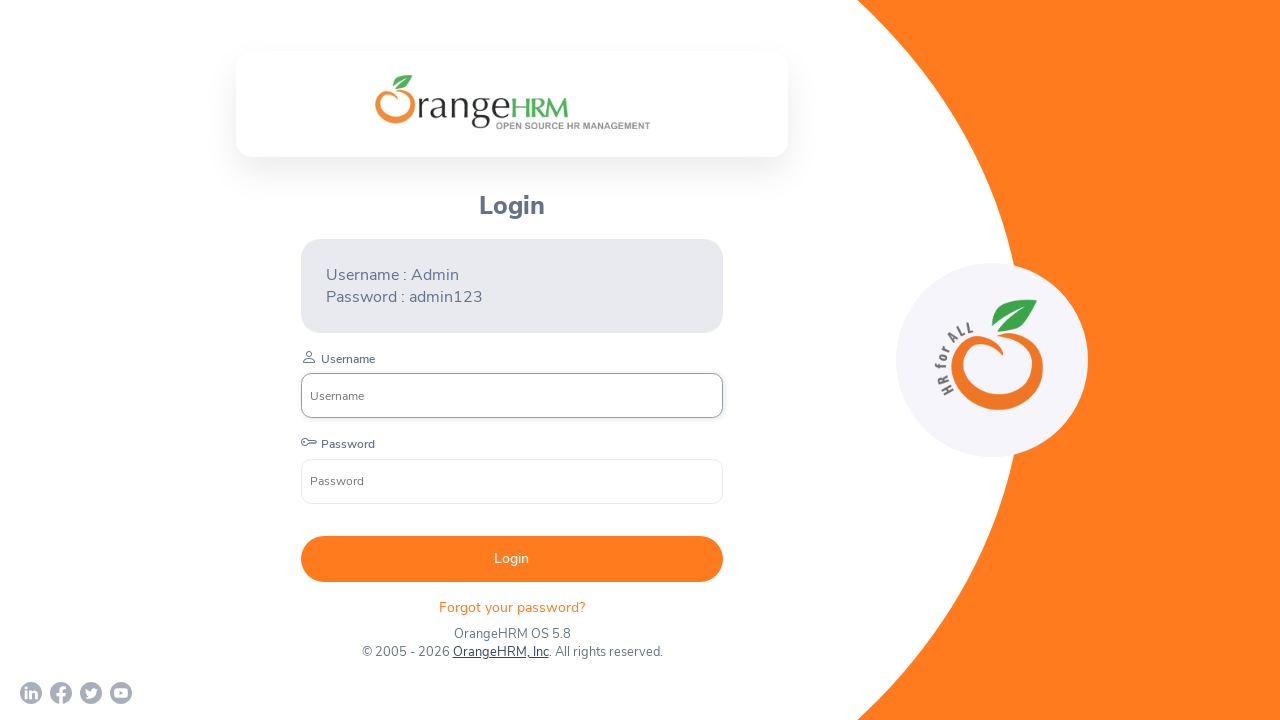

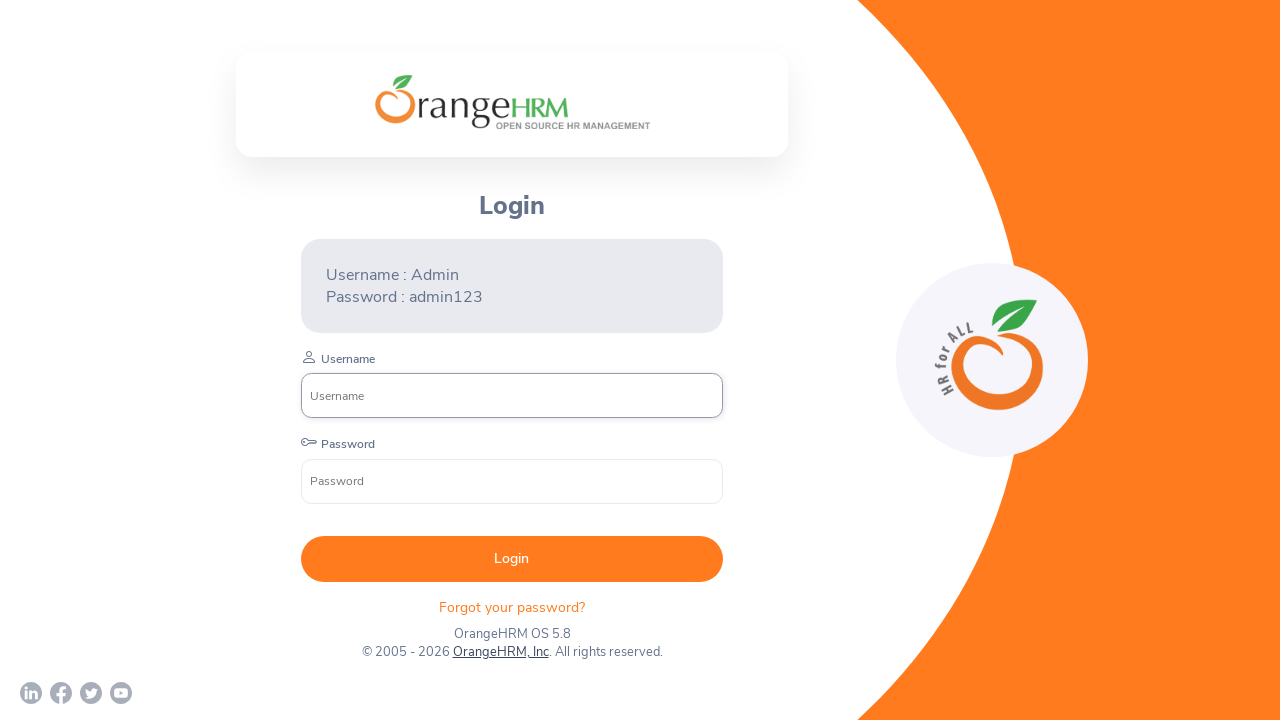